Tests dynamic controls on a webpage by clicking Remove button to make an element disappear, then clicking Add button to make it reappear, verifying the status messages

Starting URL: https://the-internet.herokuapp.com/dynamic_controls

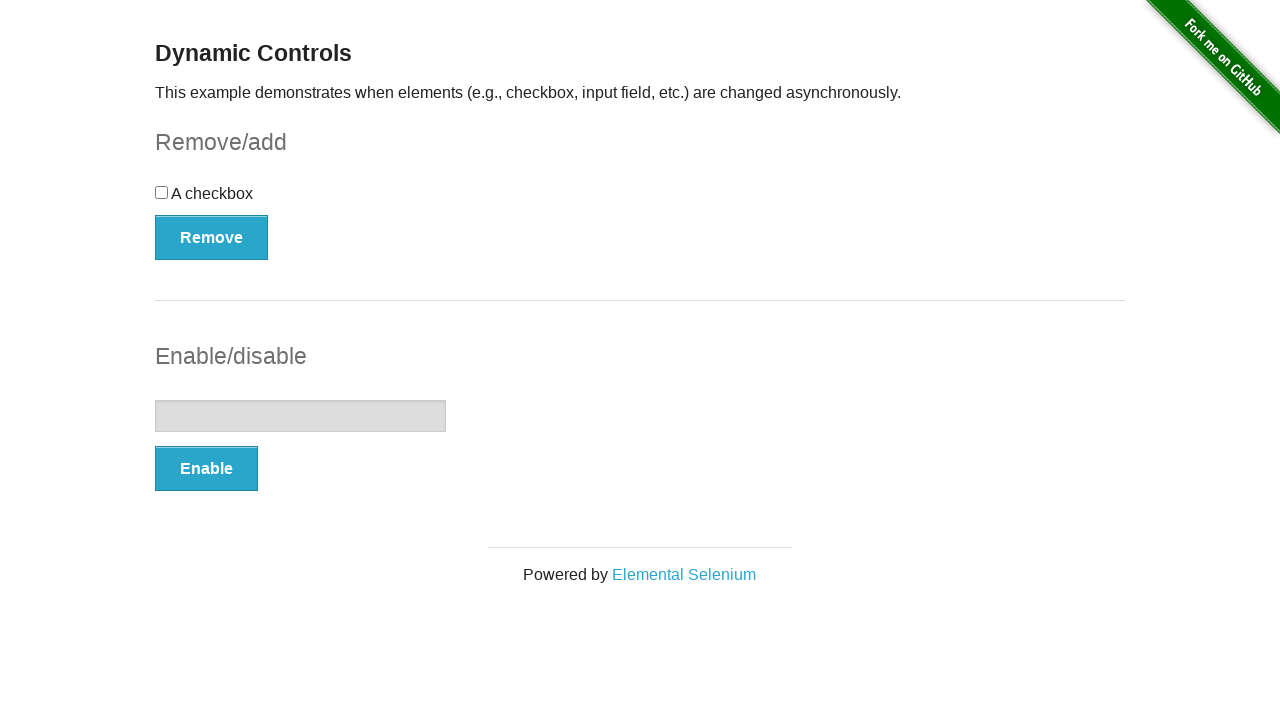

Clicked Remove button to make element disappear at (212, 237) on xpath=//button[@type='button'][1]
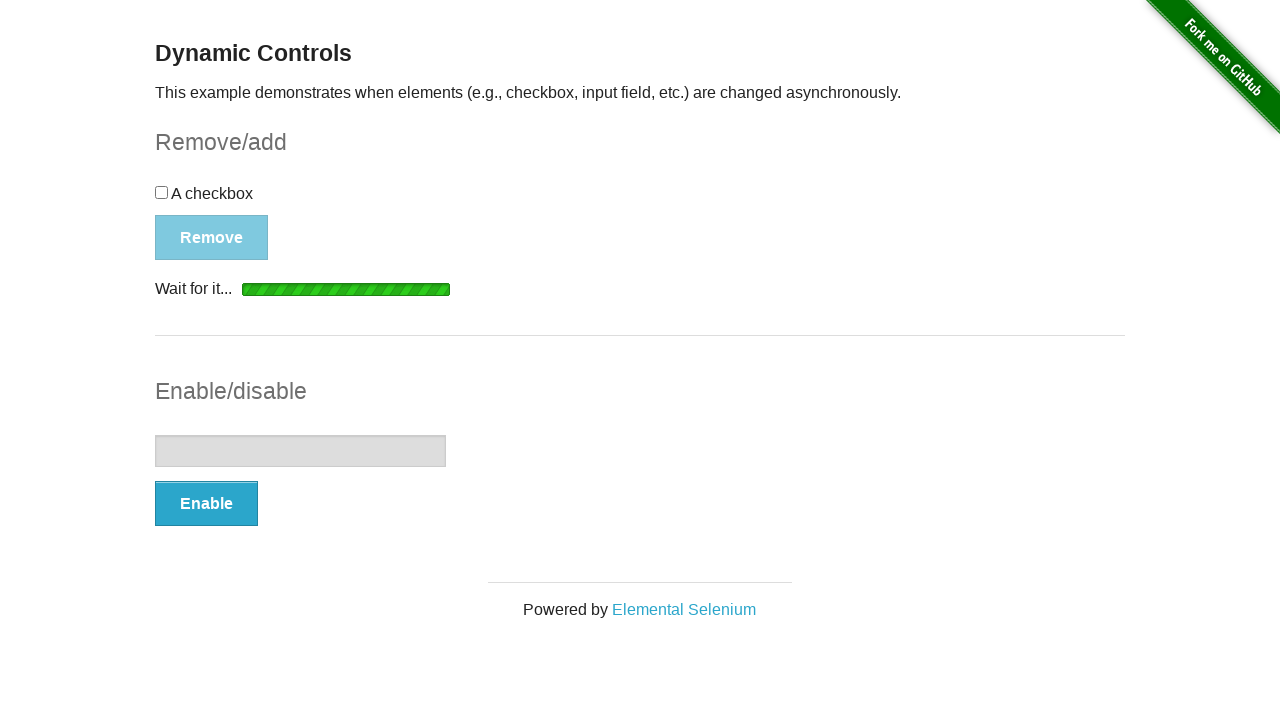

Verified 'It's gone!' status message appeared
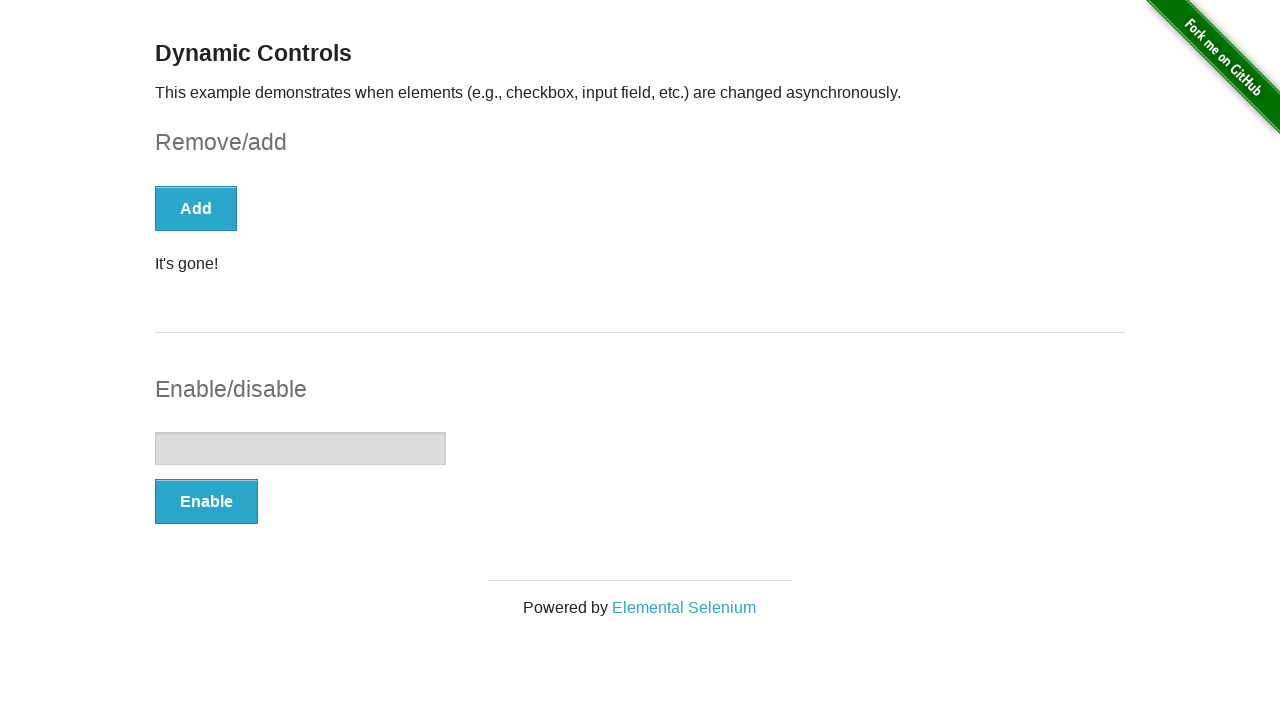

Clicked Add button to make element reappear at (196, 208) on xpath=//button[@type='button'][1]
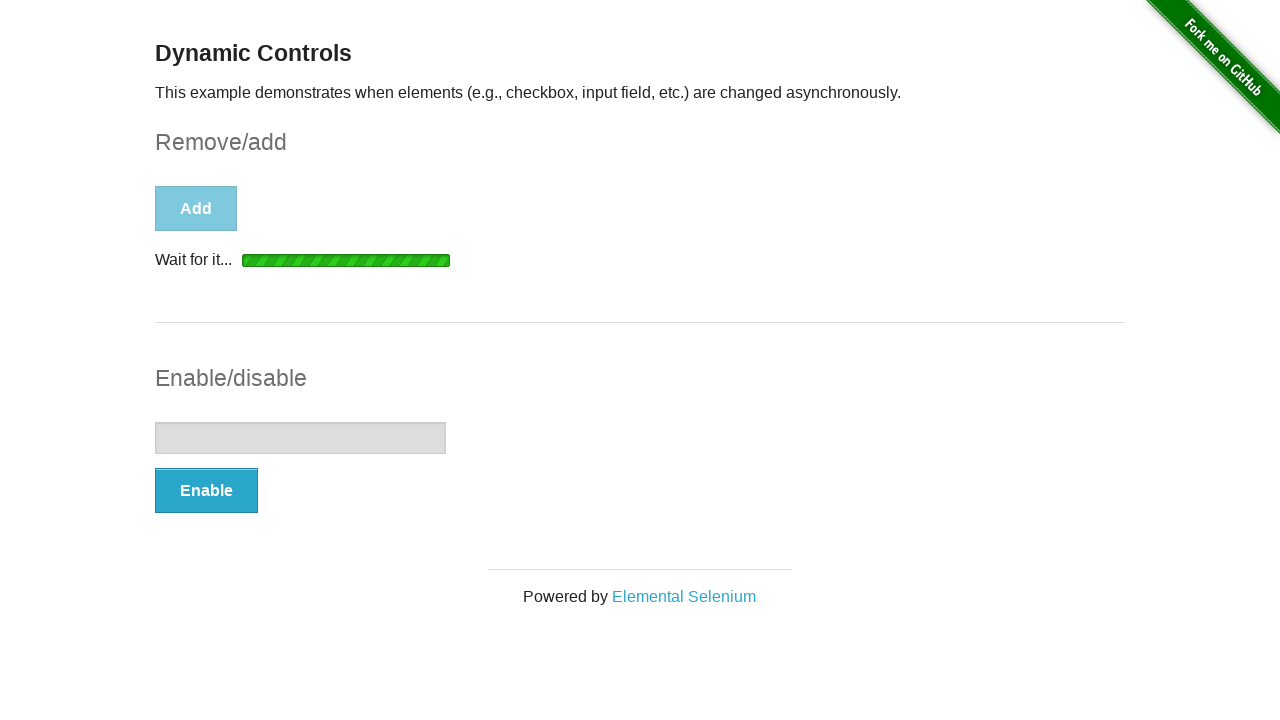

Verified 'It's back!' status message appeared
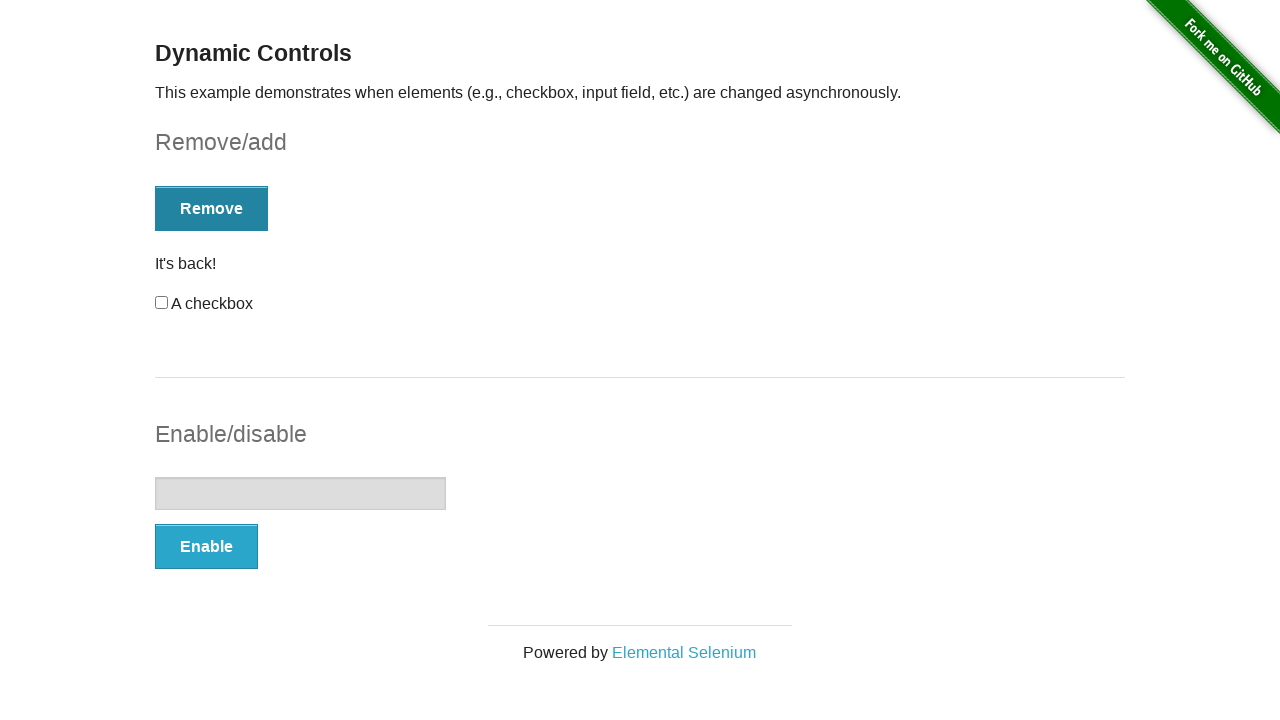

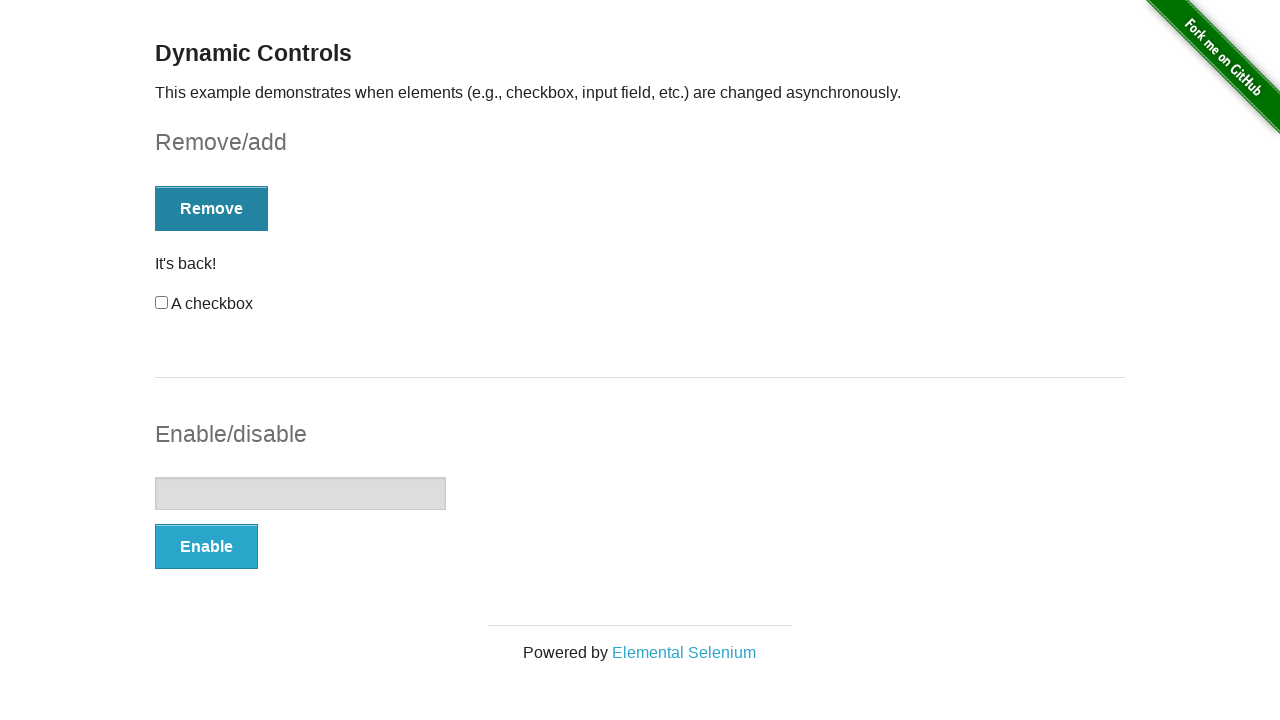